Navigates to wisequarter.com and verifies the page title contains "Wise"

Starting URL: https://www.wisequarter.com

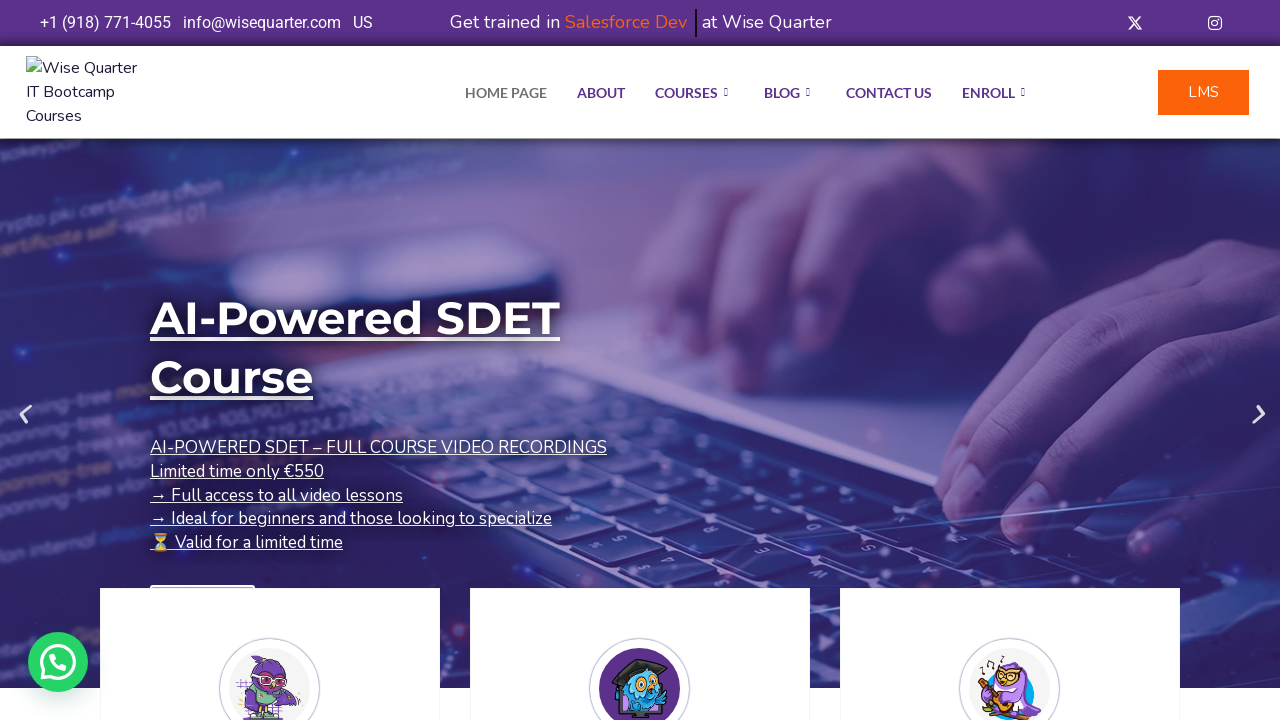

Waited for page to reach domcontentloaded state
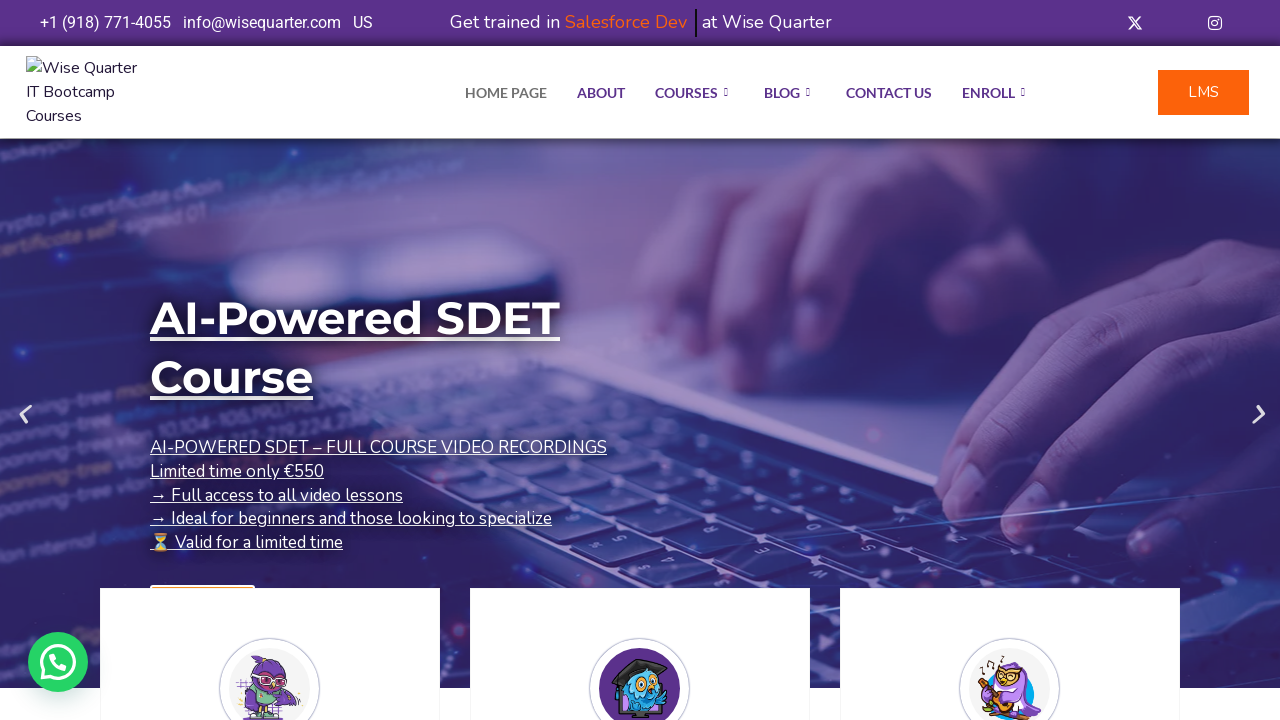

Retrieved page title
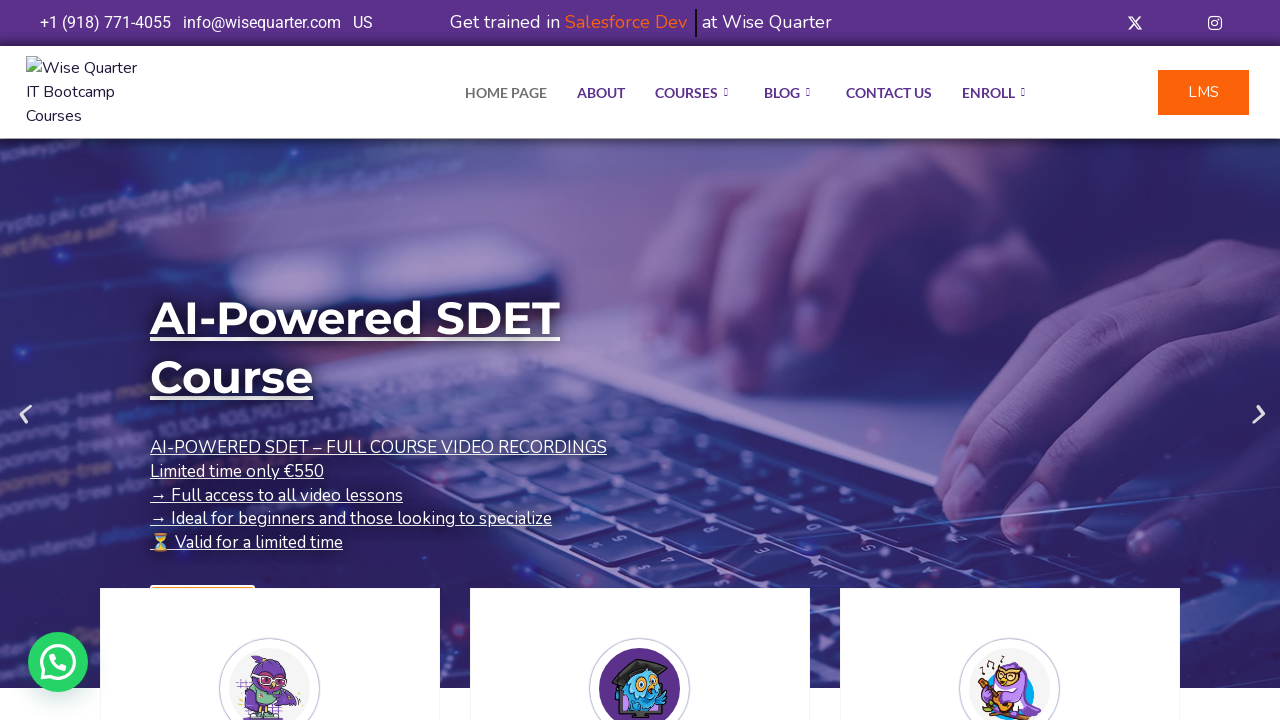

Verified page title contains 'Wise'
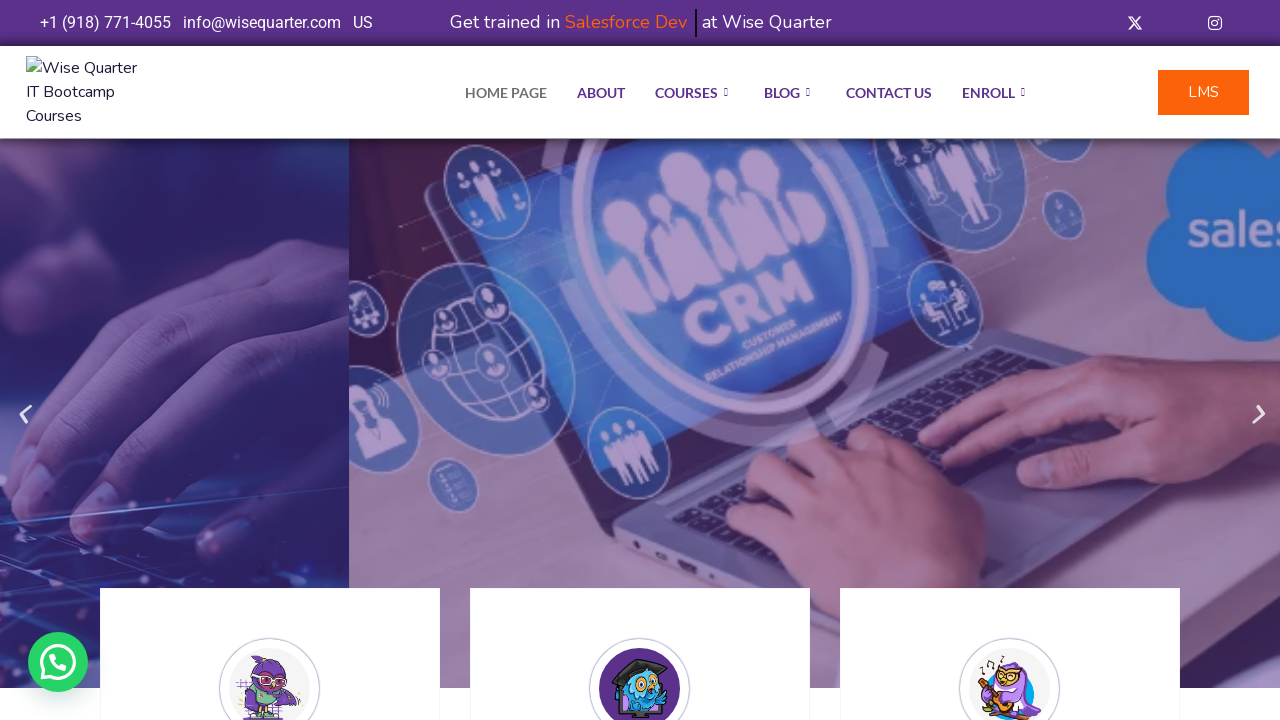

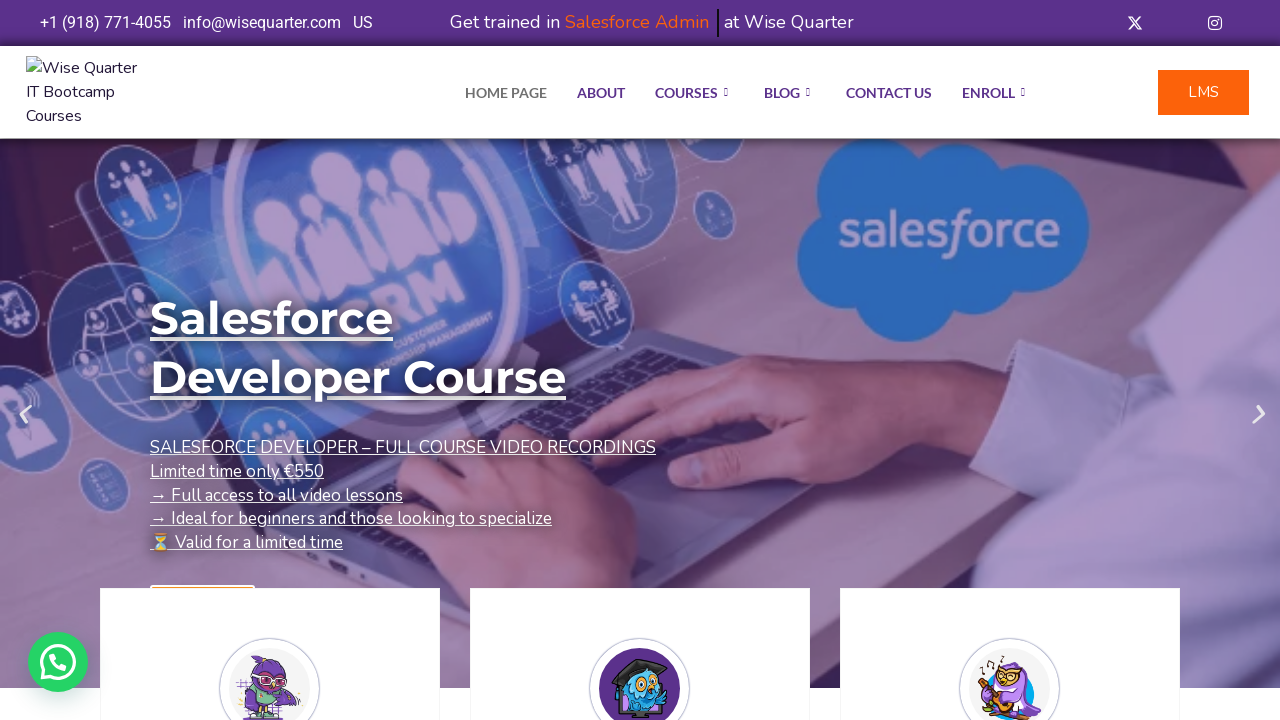